Tests cookie management by reading existing cookies, adding a new cookie, and deleting a cookie, with UI refresh between operations.

Starting URL: https://bonigarcia.dev/selenium-webdriver-java/cookies.html

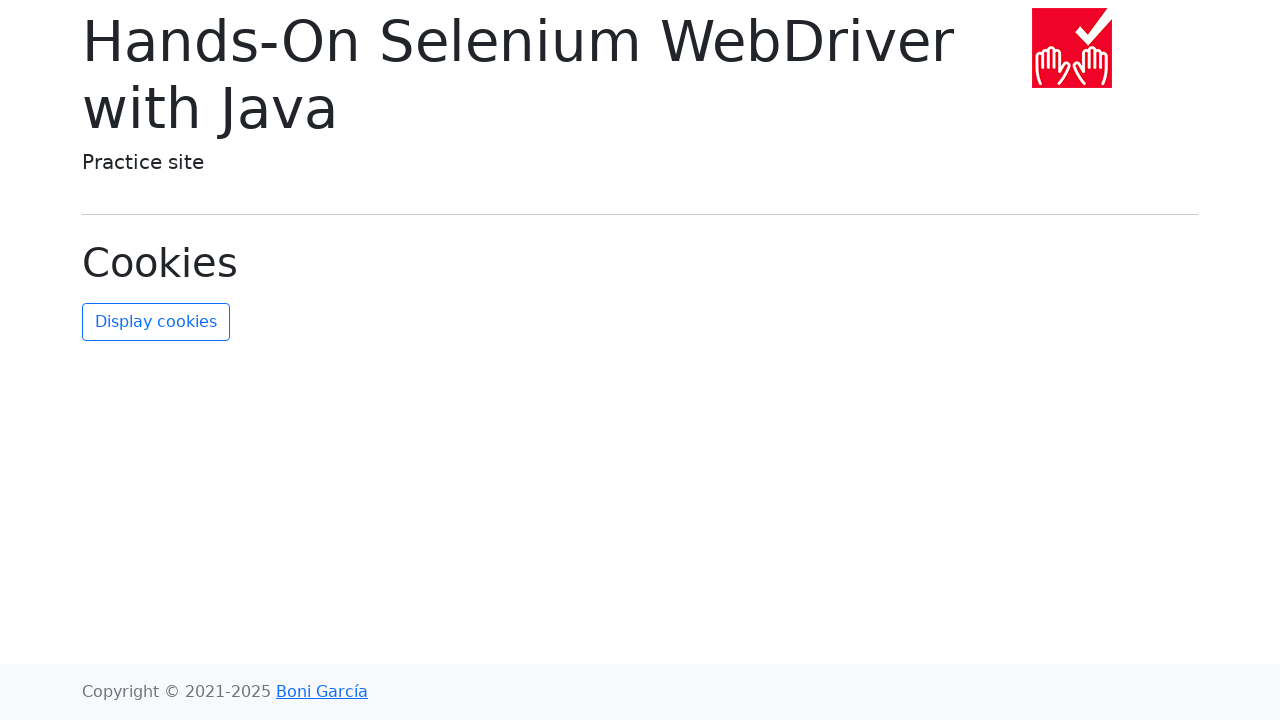

Retrieved all cookies from context
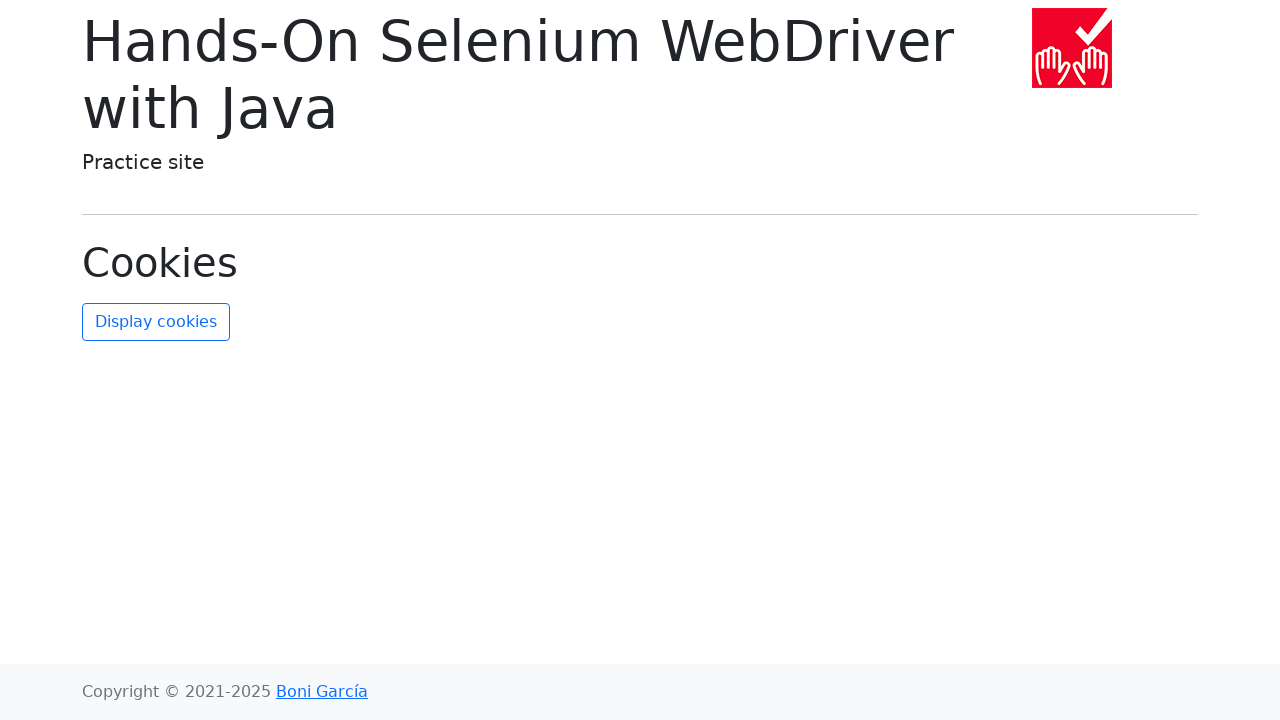

Verified initial cookie count is 2
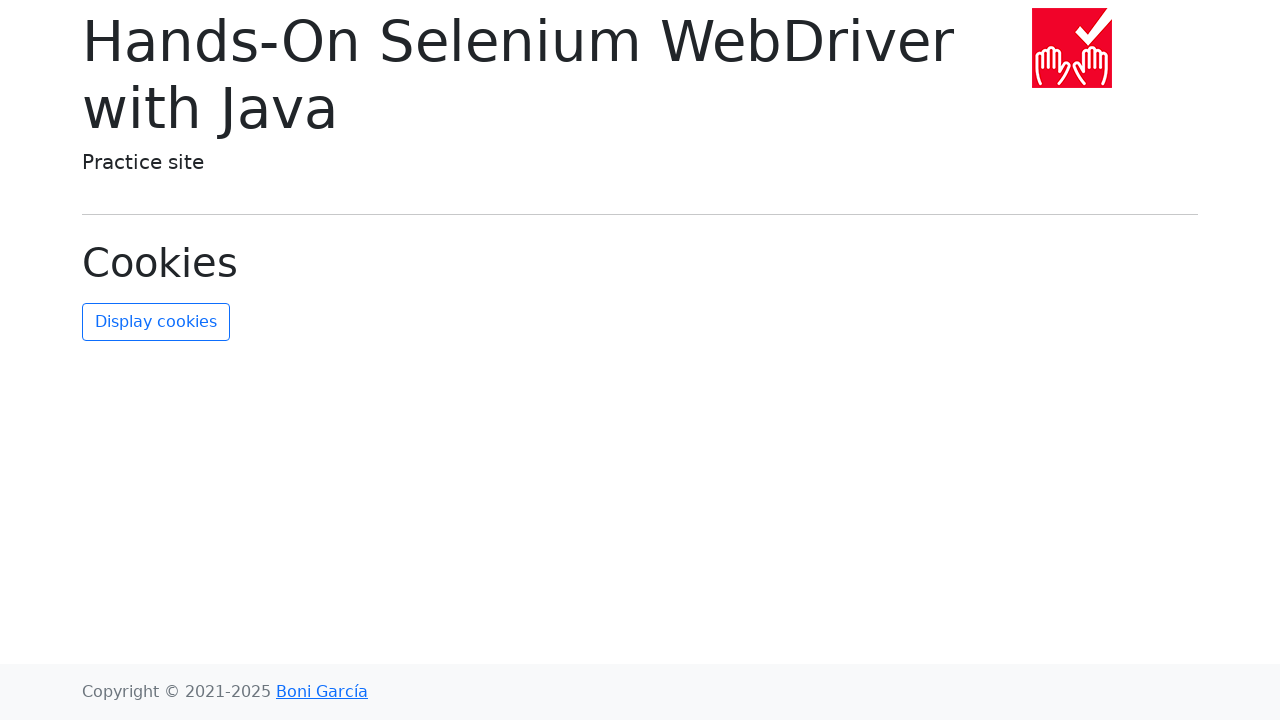

Found username cookie in cookie list
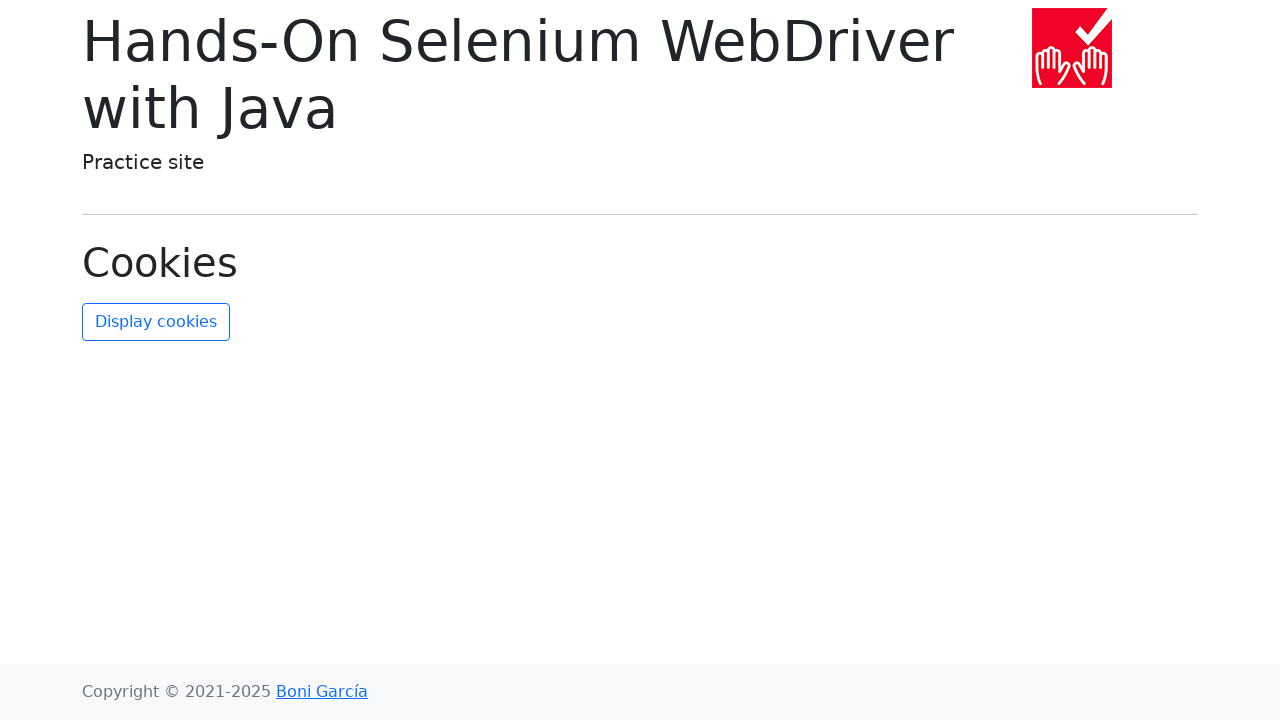

Found date cookie in cookie list
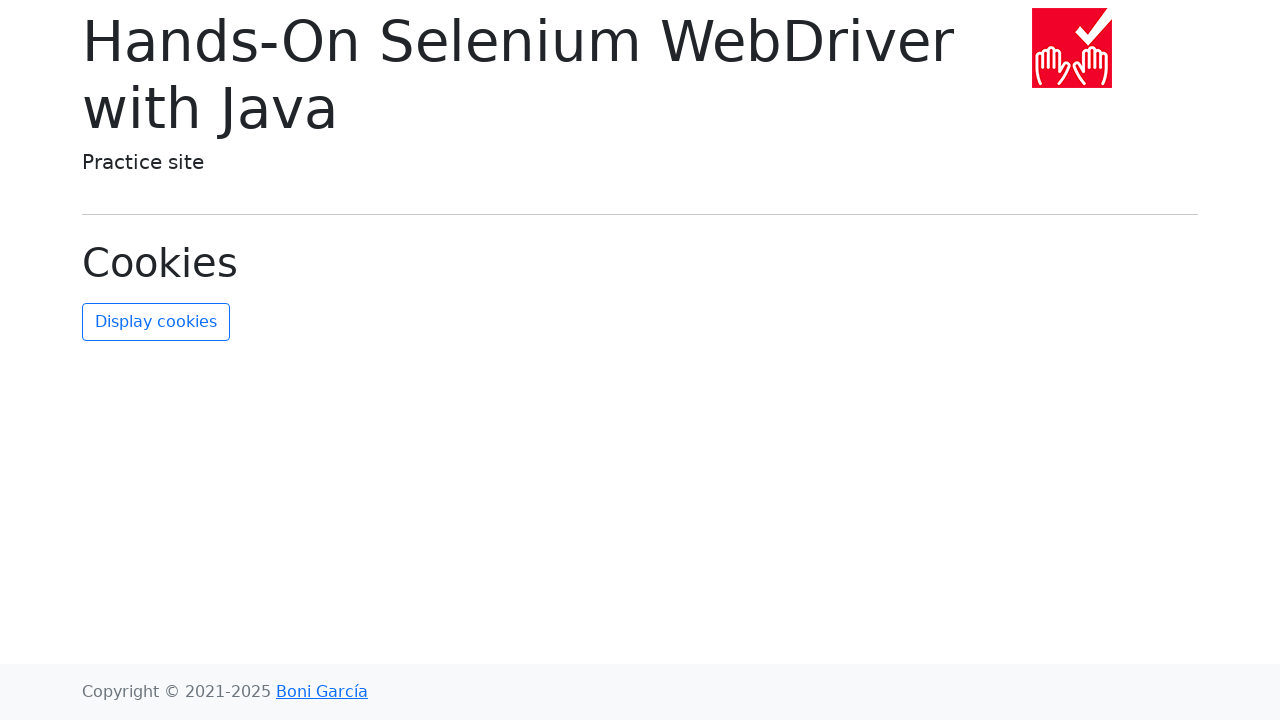

Verified username cookie value is 'John Doe'
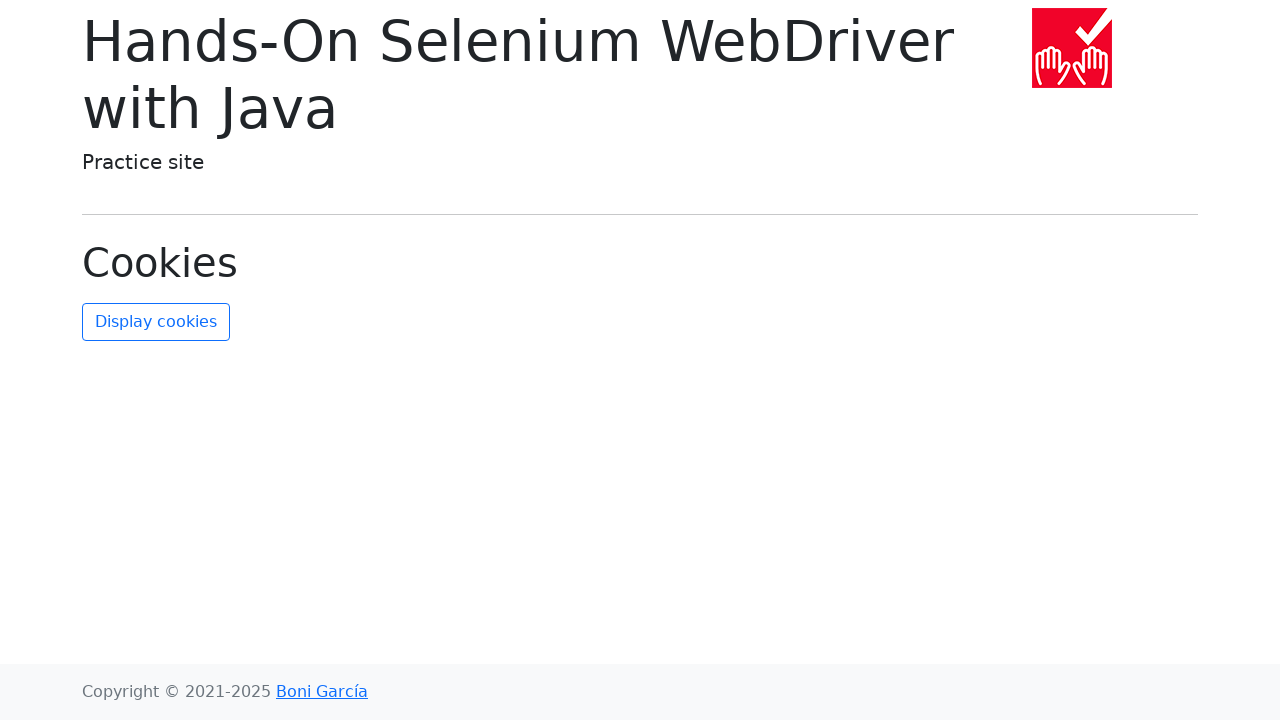

Verified date cookie value is '10/07/2018'
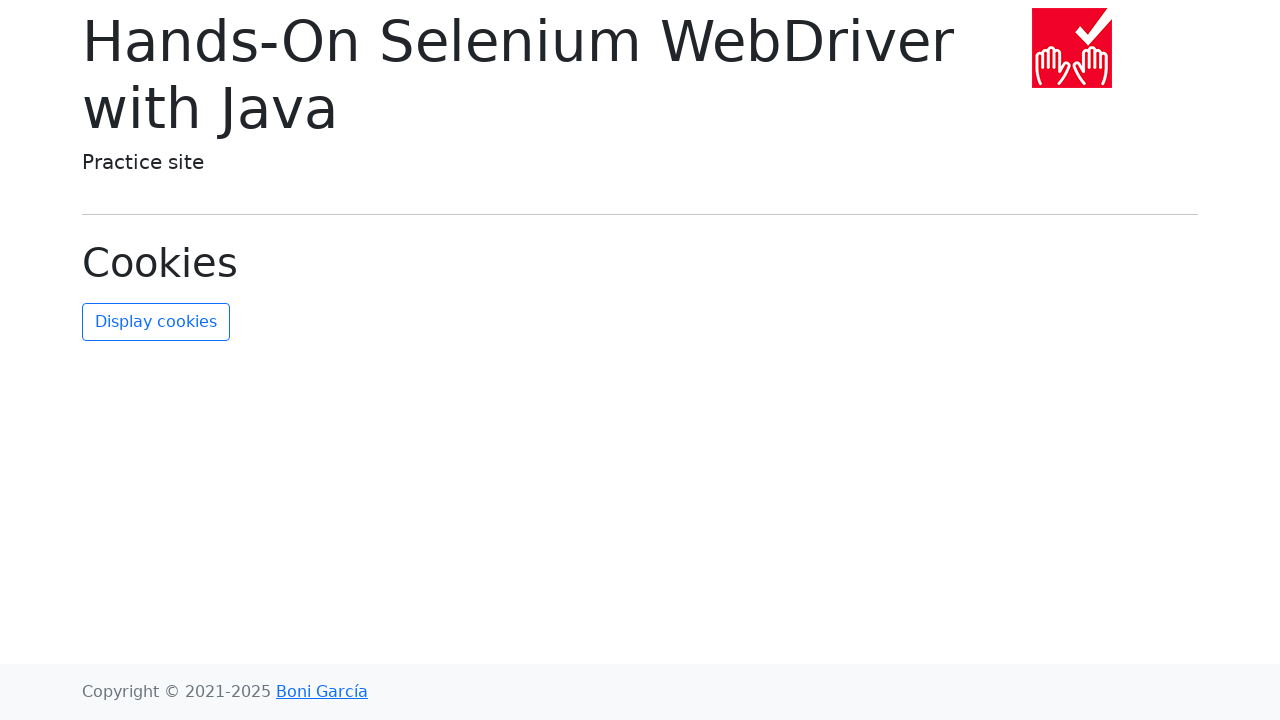

Clicked refresh cookies button at (156, 322) on #refresh-cookies
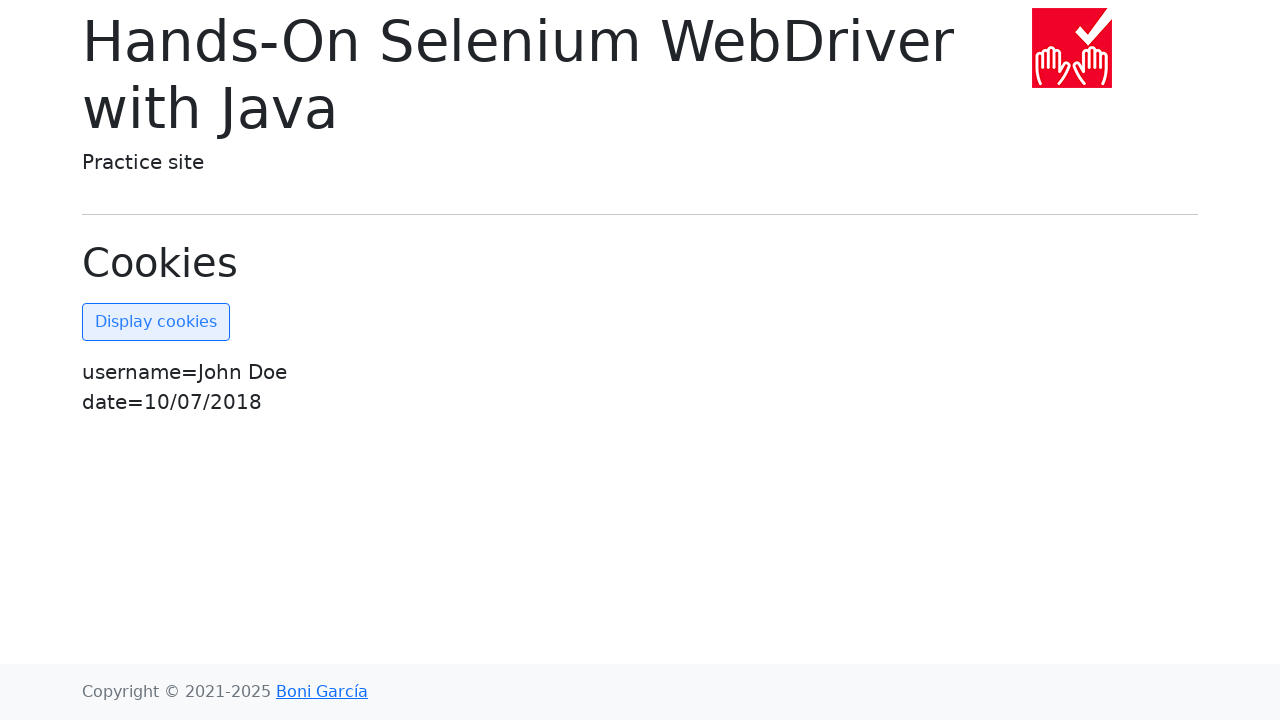

Added new cookie with key 'new-cookie-key' and value 'new-cookie-value'
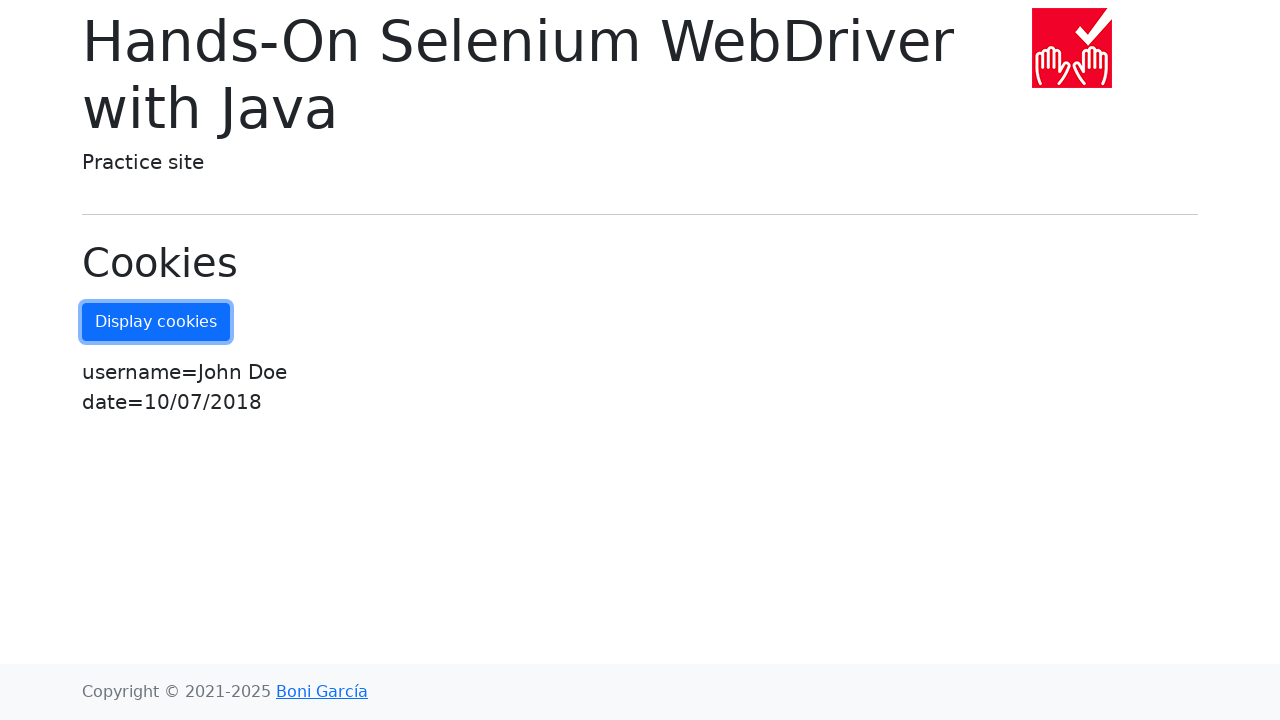

Retrieved all cookies after adding new cookie
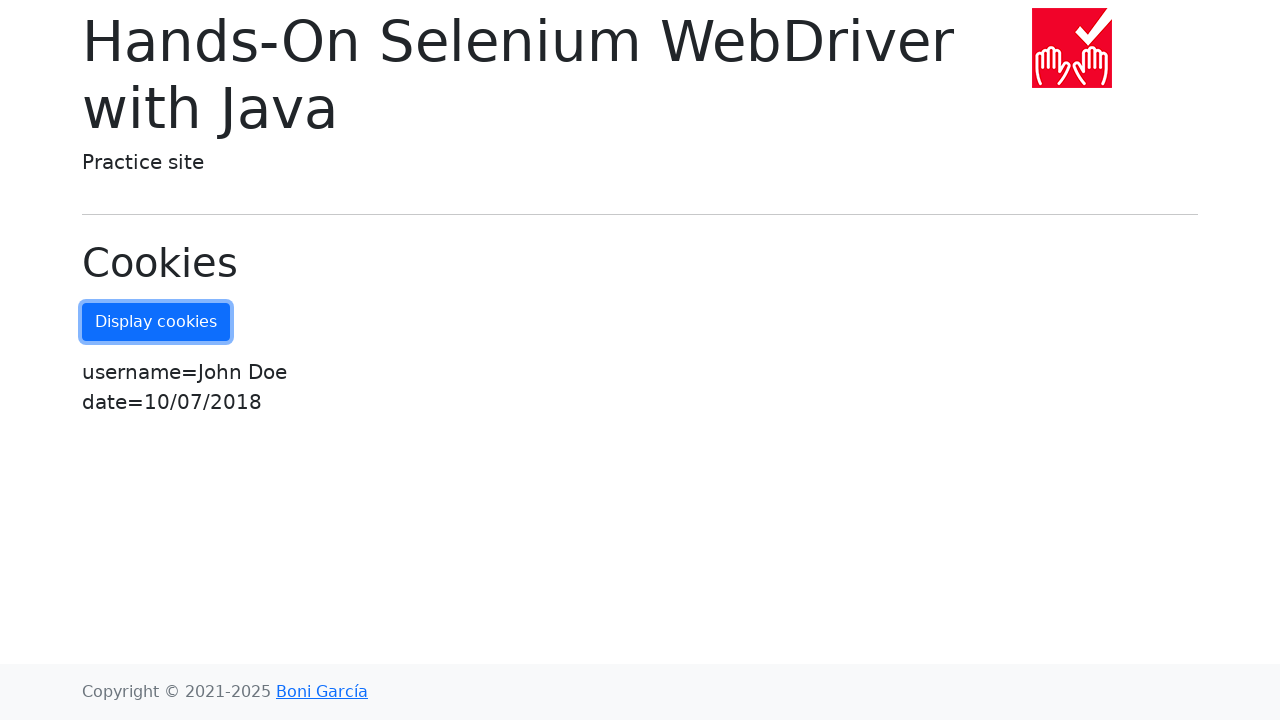

Verified cookie count increased to 3
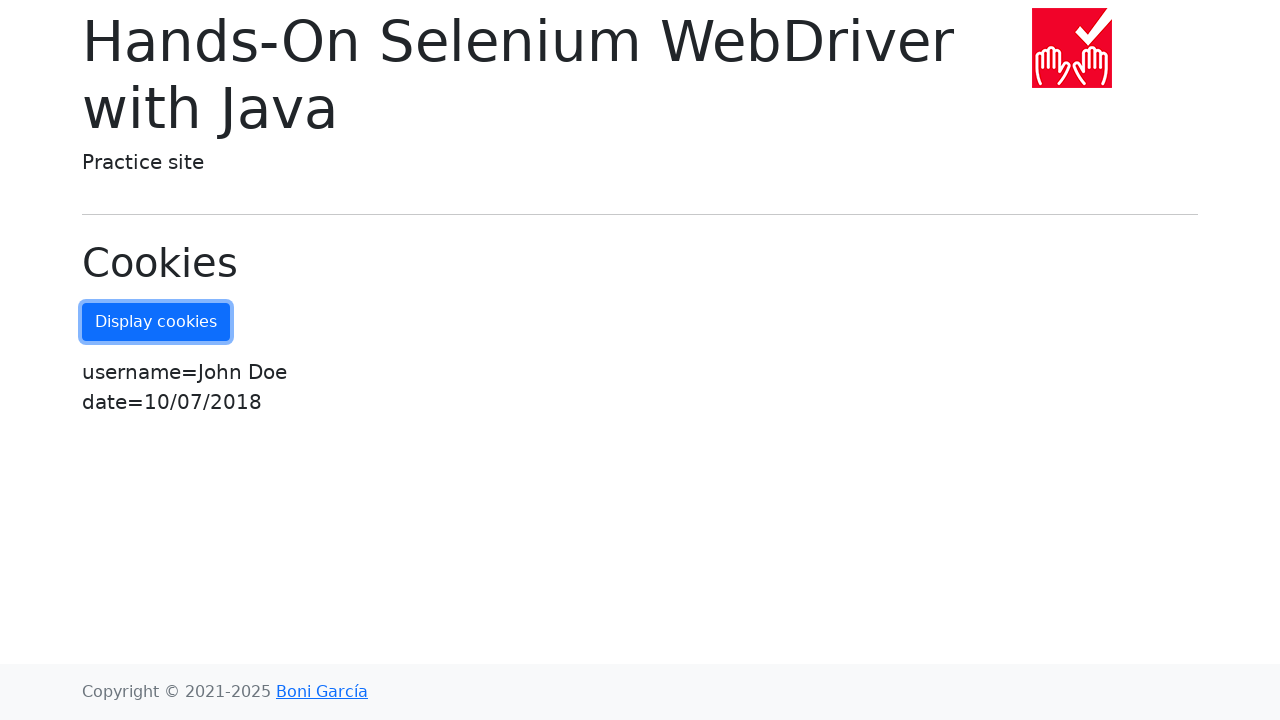

Clicked refresh cookies button to update UI at (156, 322) on #refresh-cookies
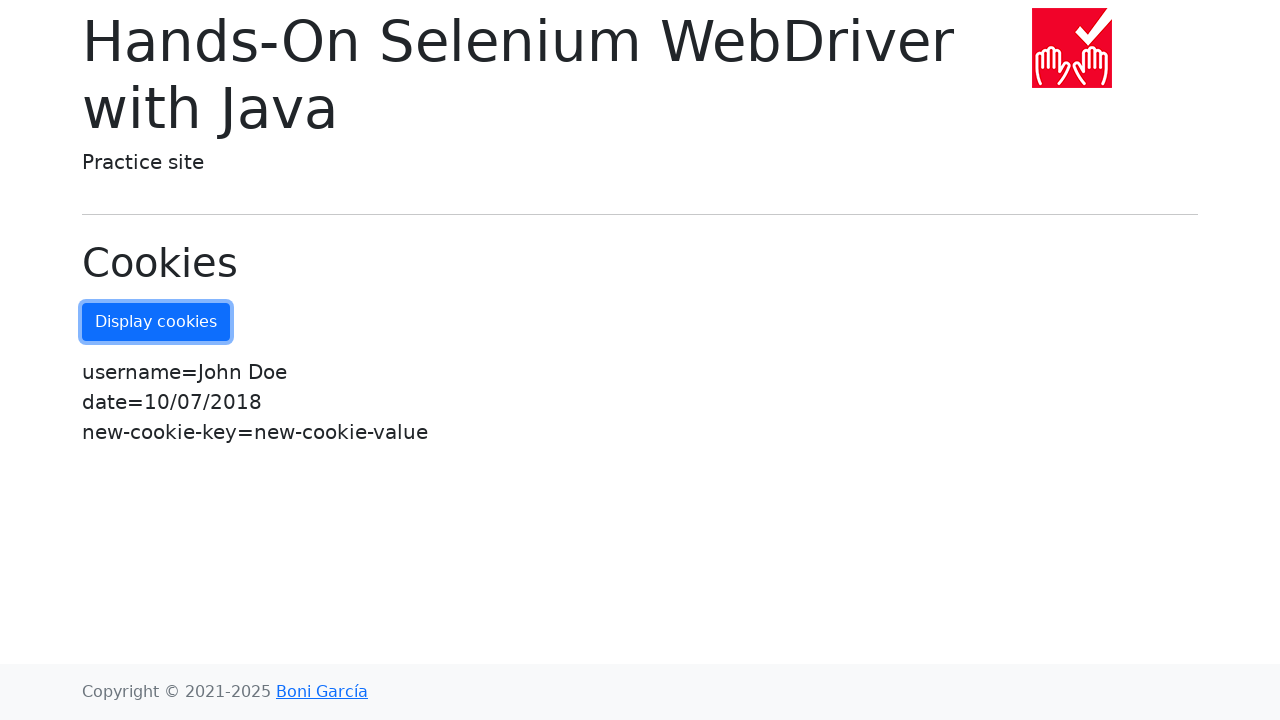

Deleted username cookie from context
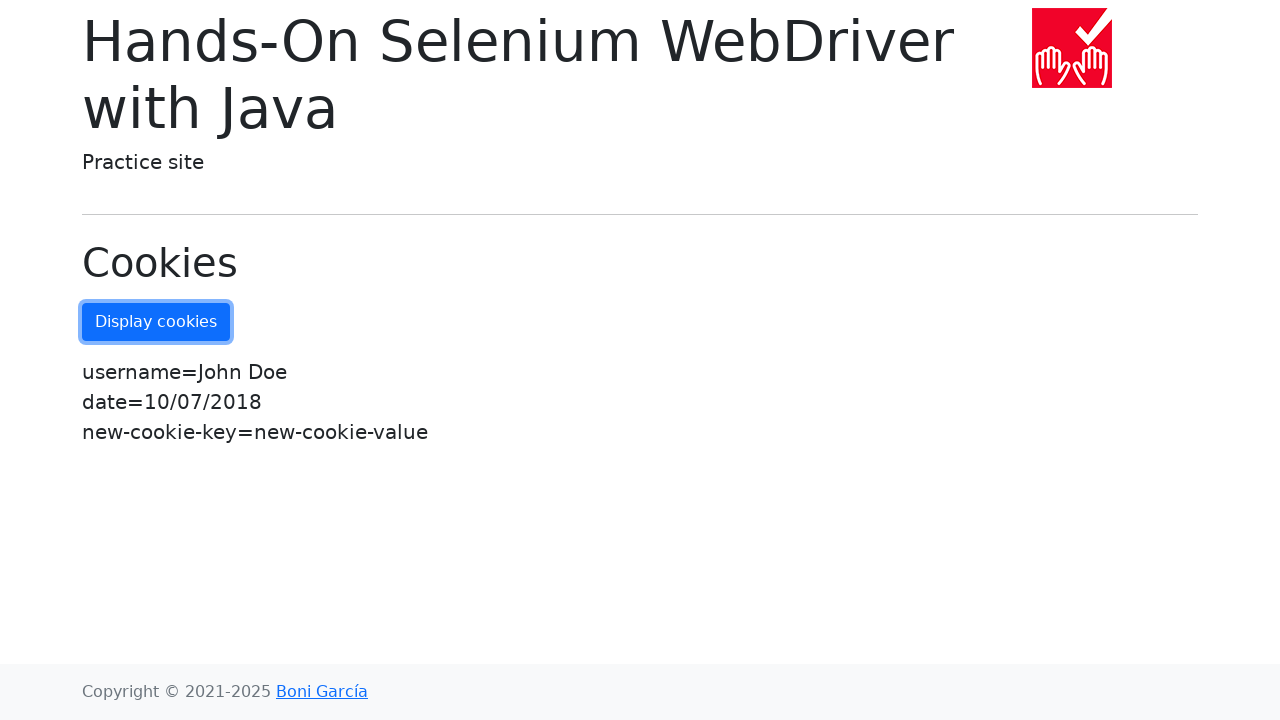

Retrieved all cookies after deleting username cookie
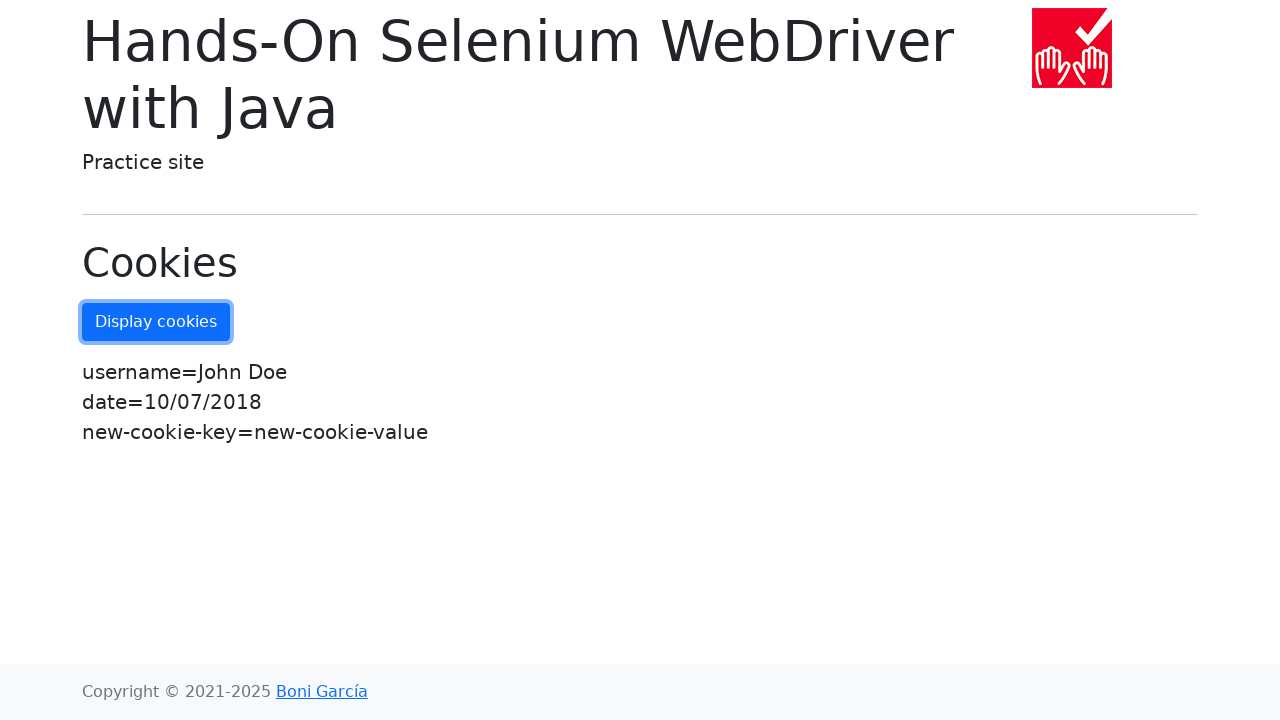

Verified cookie count decreased back to 2
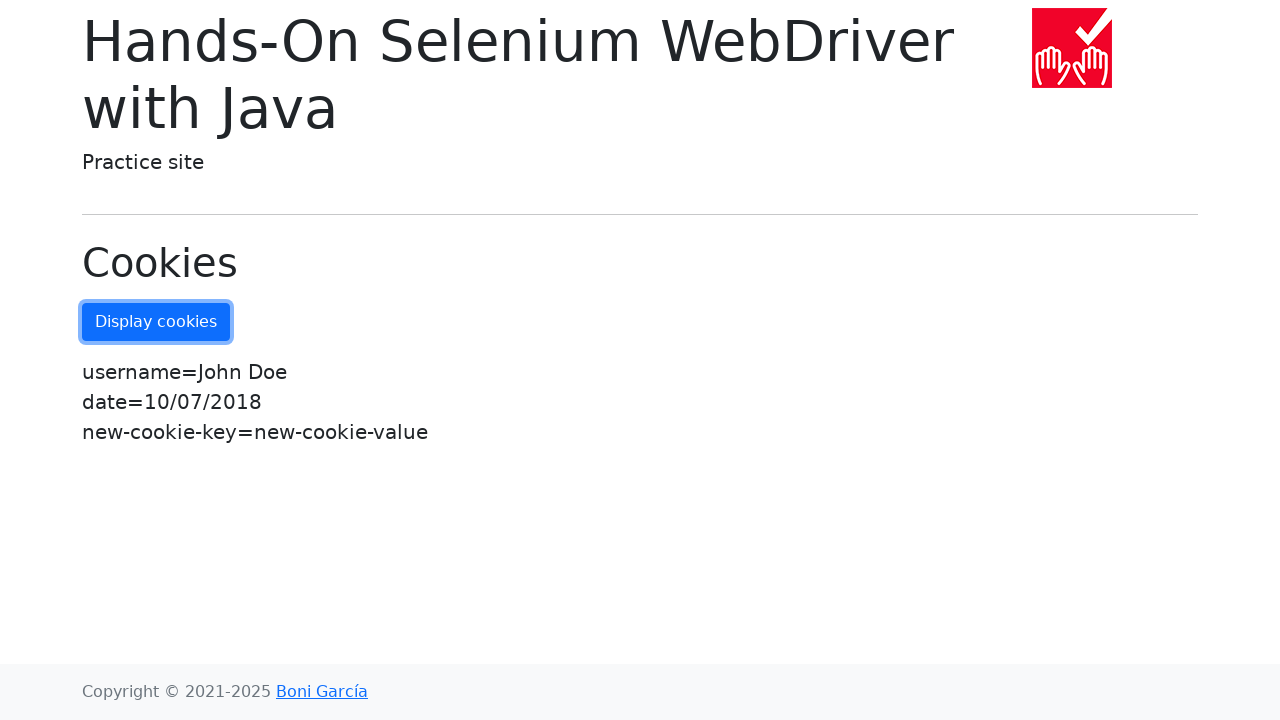

Clicked refresh cookies button to update UI after deletion at (156, 322) on #refresh-cookies
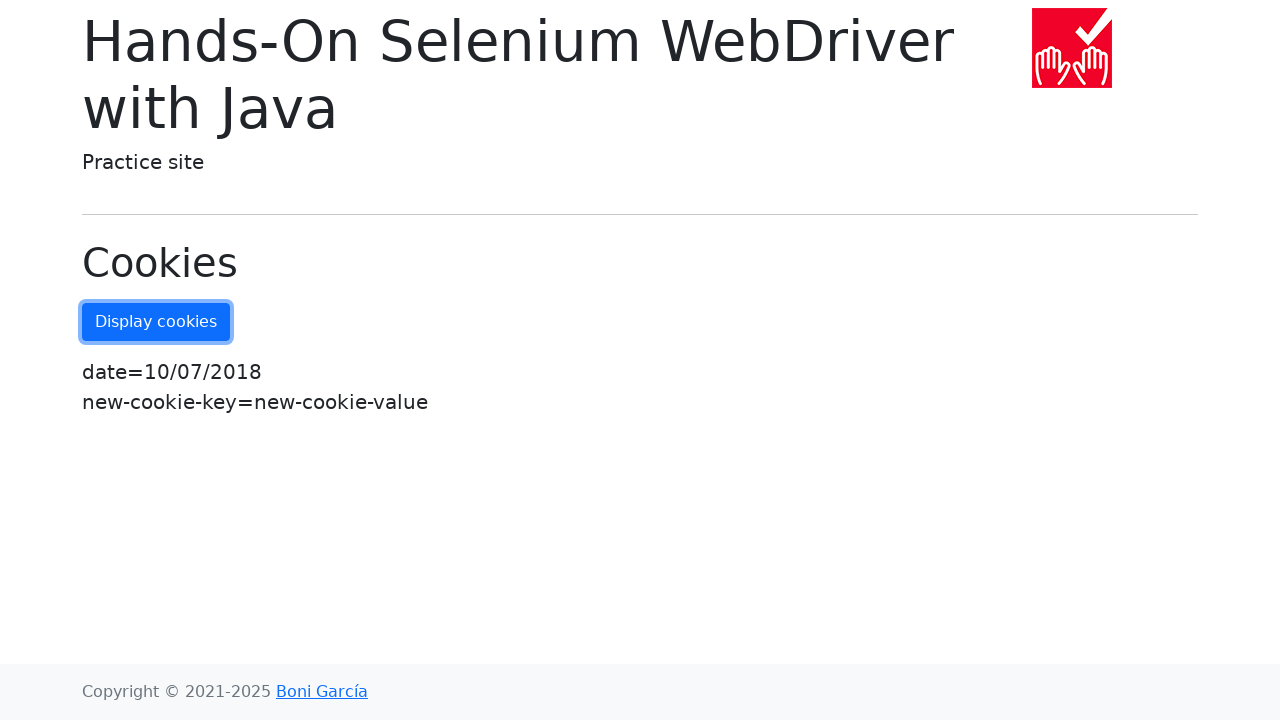

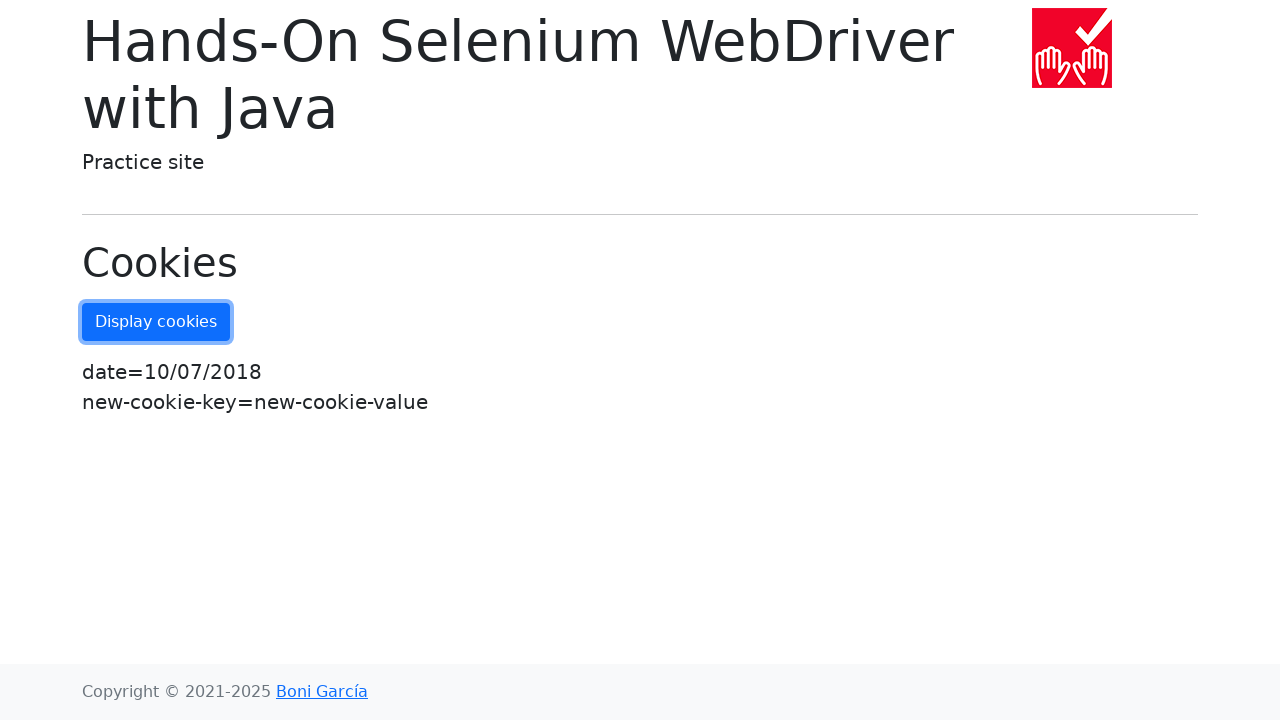